Tests the text box form by filling in the Full Name field with a sample value using XPath selector

Starting URL: https://demoqa.com/text-box

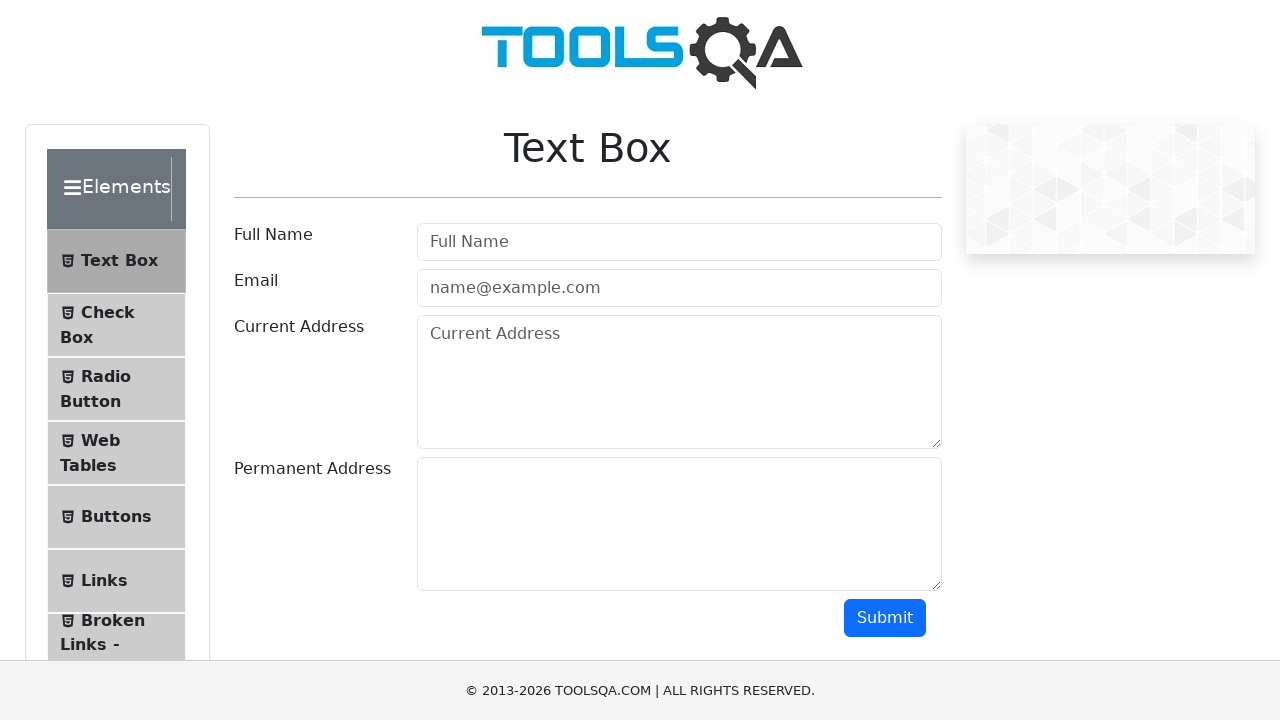

Filled Full Name field with 'JohnSmith2024' using XPath selector on //form[@id='userForm']//input[@placeholder='Full Name']
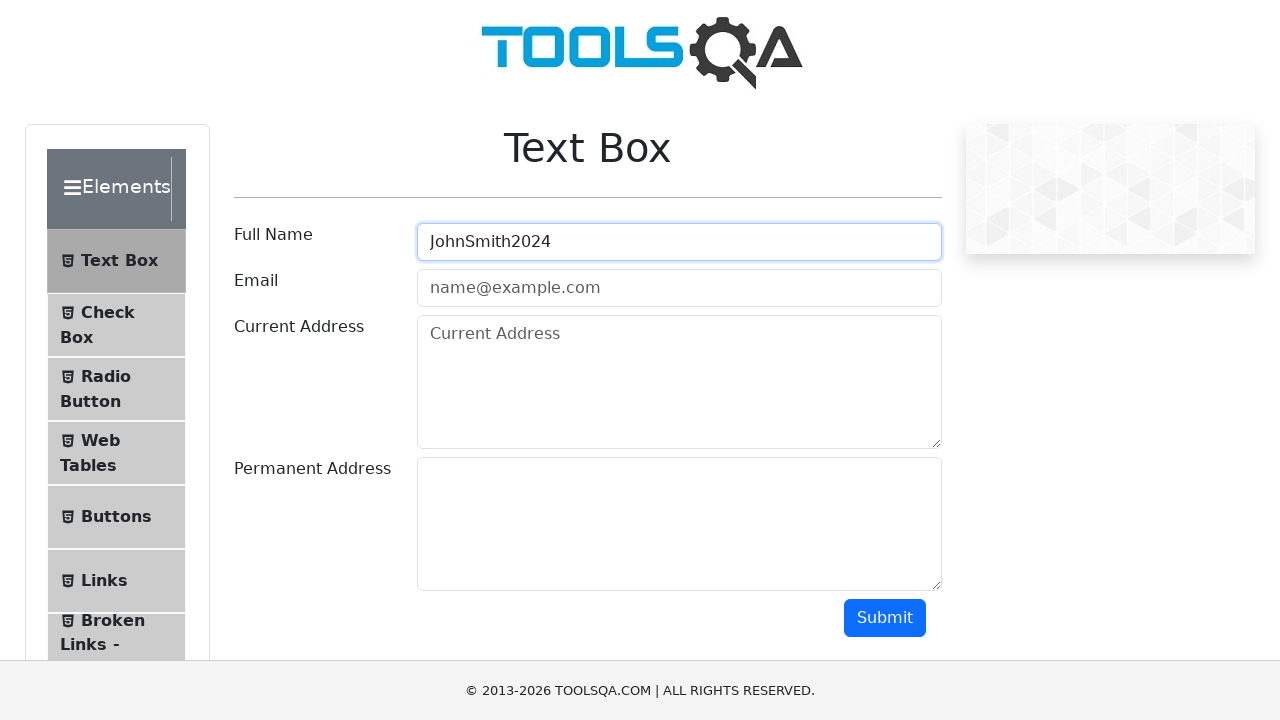

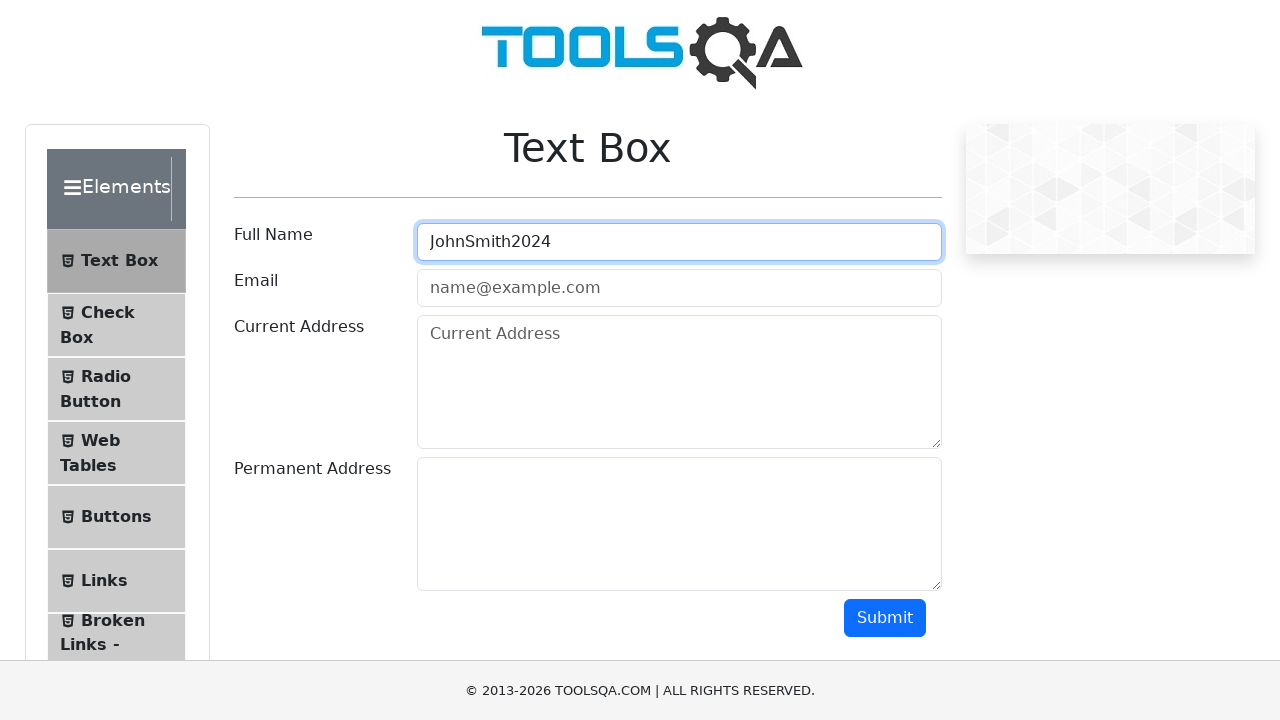